Navigates to PyTorch CrossEntropyLoss documentation page, waits for it to load, executes JavaScript to manipulate KaTeX math elements, and verifies that at least 15 KaTeX elements are present on the page.

Starting URL: https://pytorch.org/docs/stable/generated/torch.nn.CrossEntropyLoss.html

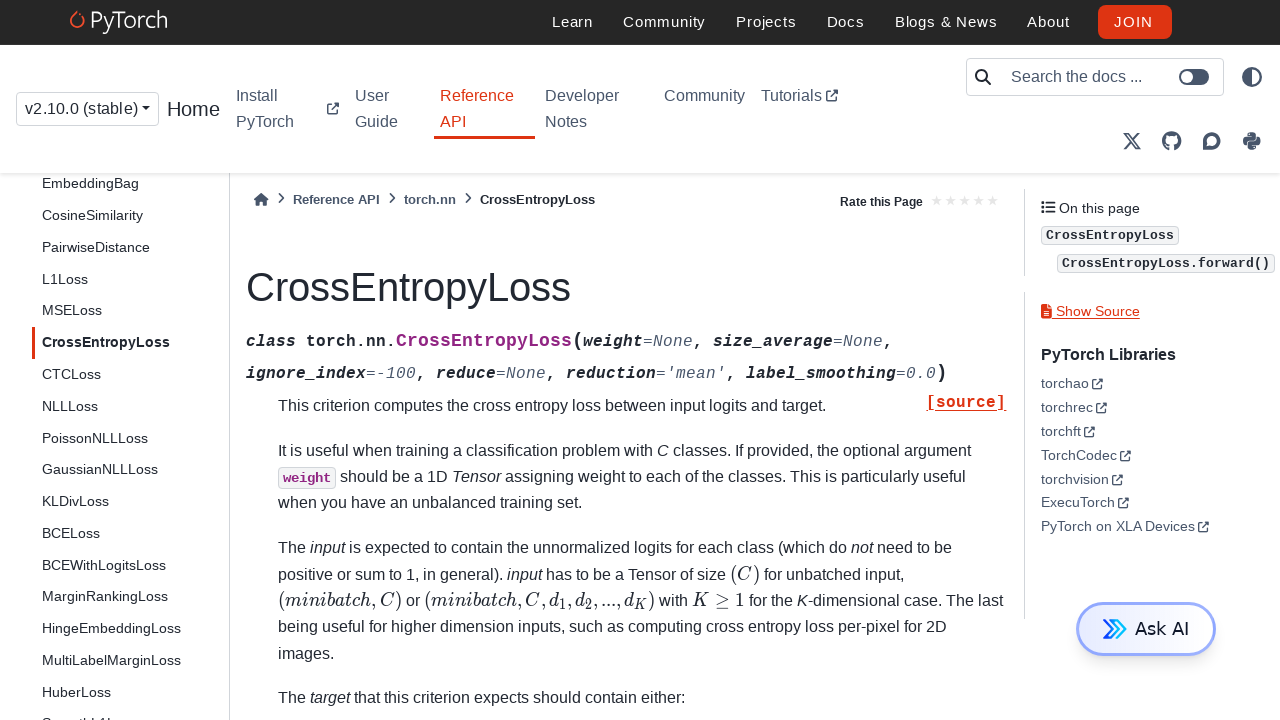

Navigated to PyTorch CrossEntropyLoss documentation page
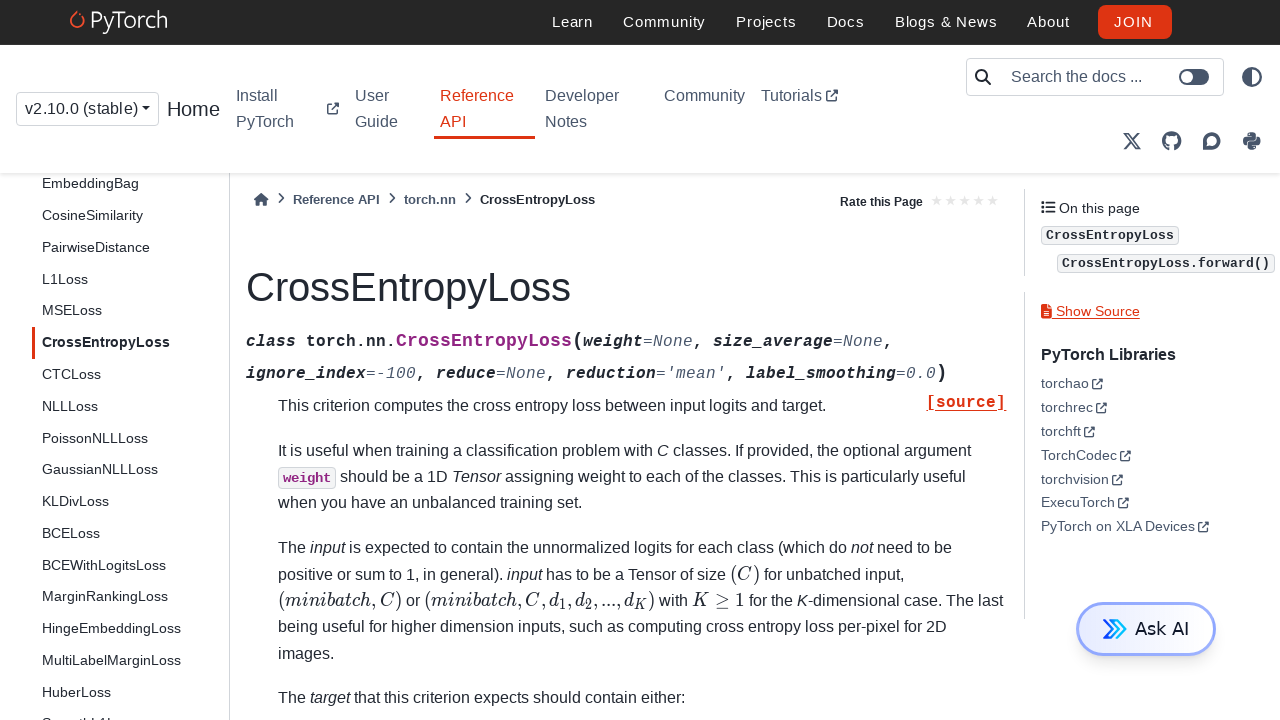

Page loaded completely (networkidle state reached)
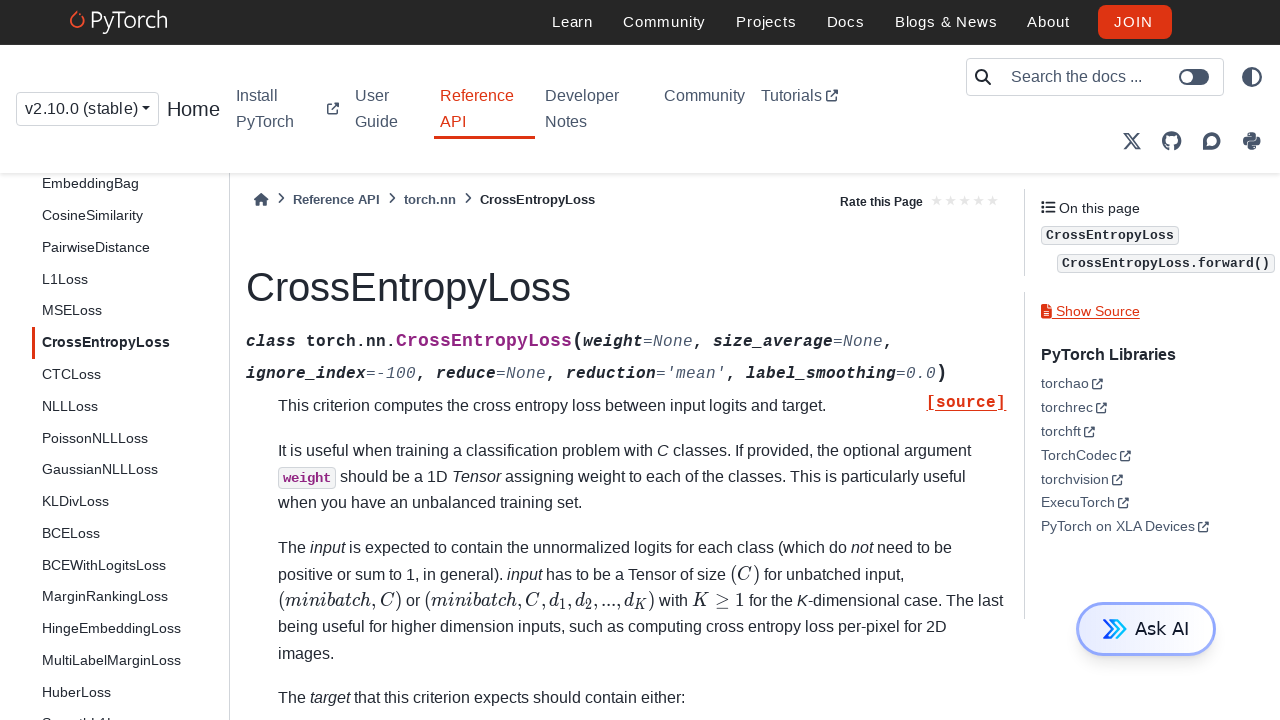

Executed JavaScript to manipulate KaTeX math elements (removed mord elements with 'w' and 5th mpunct element)
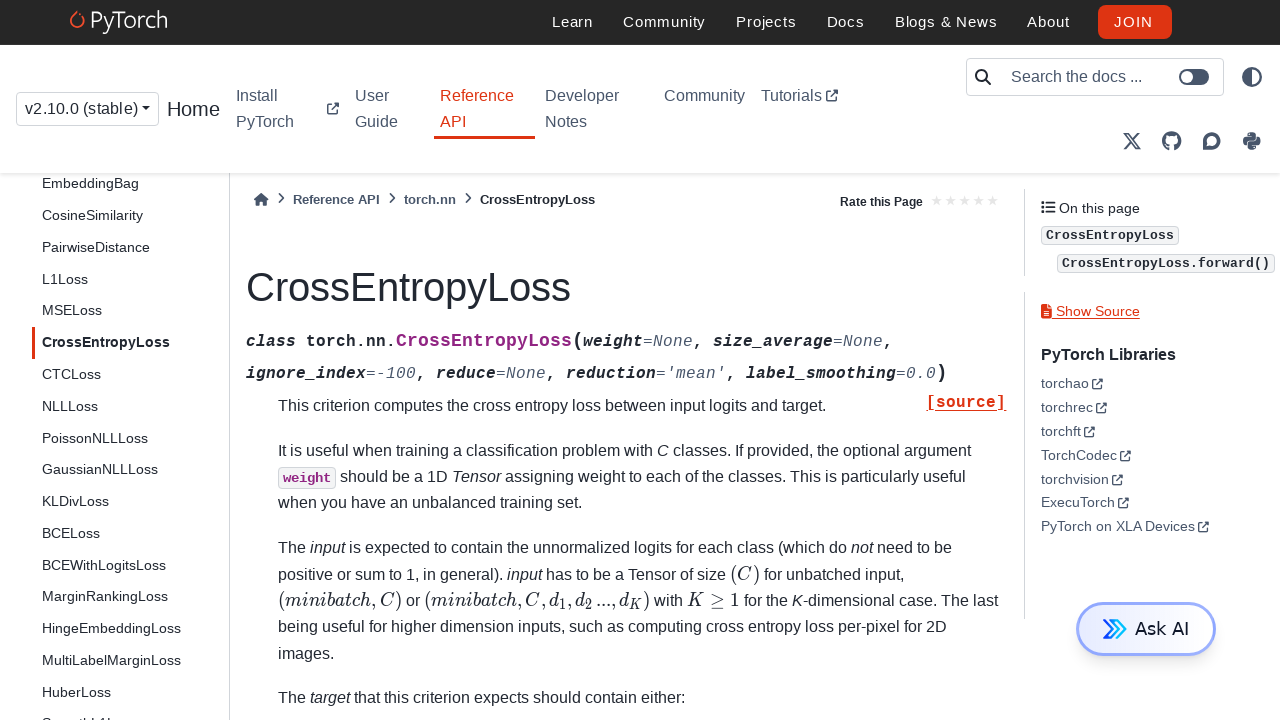

Found 38 KaTeX elements on the page
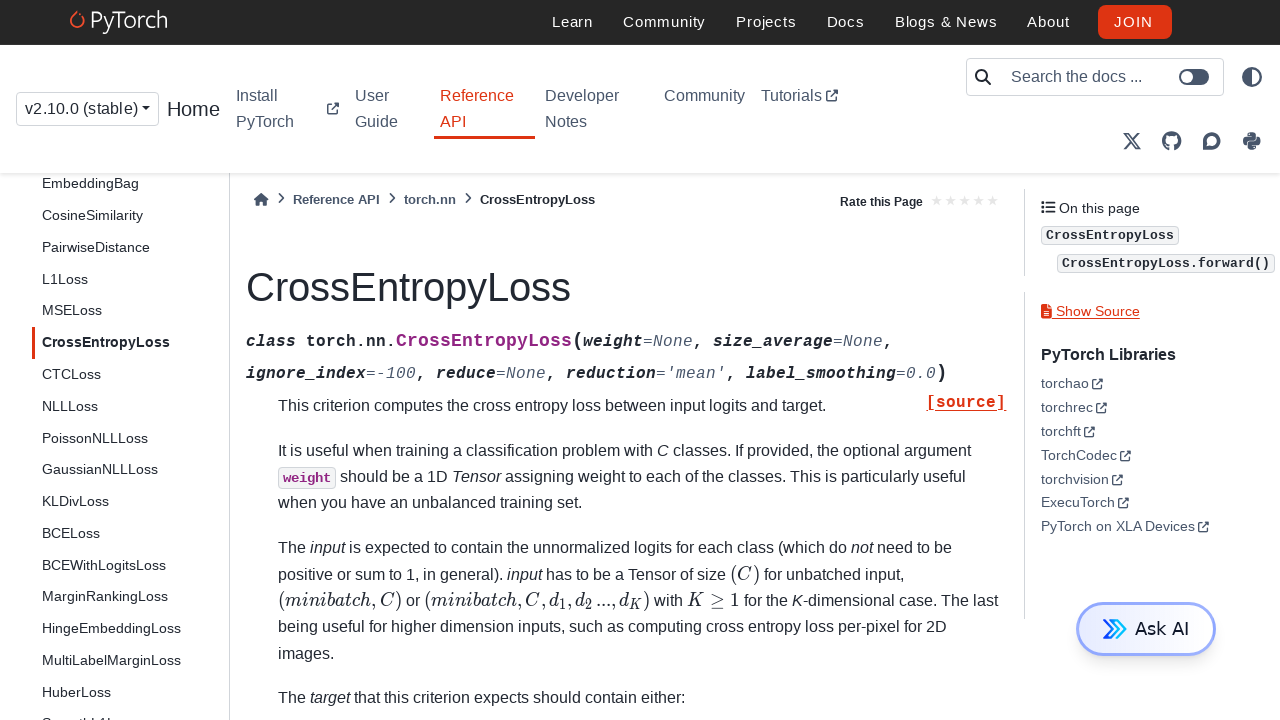

Verified that at least 15 KaTeX elements are present (found 38)
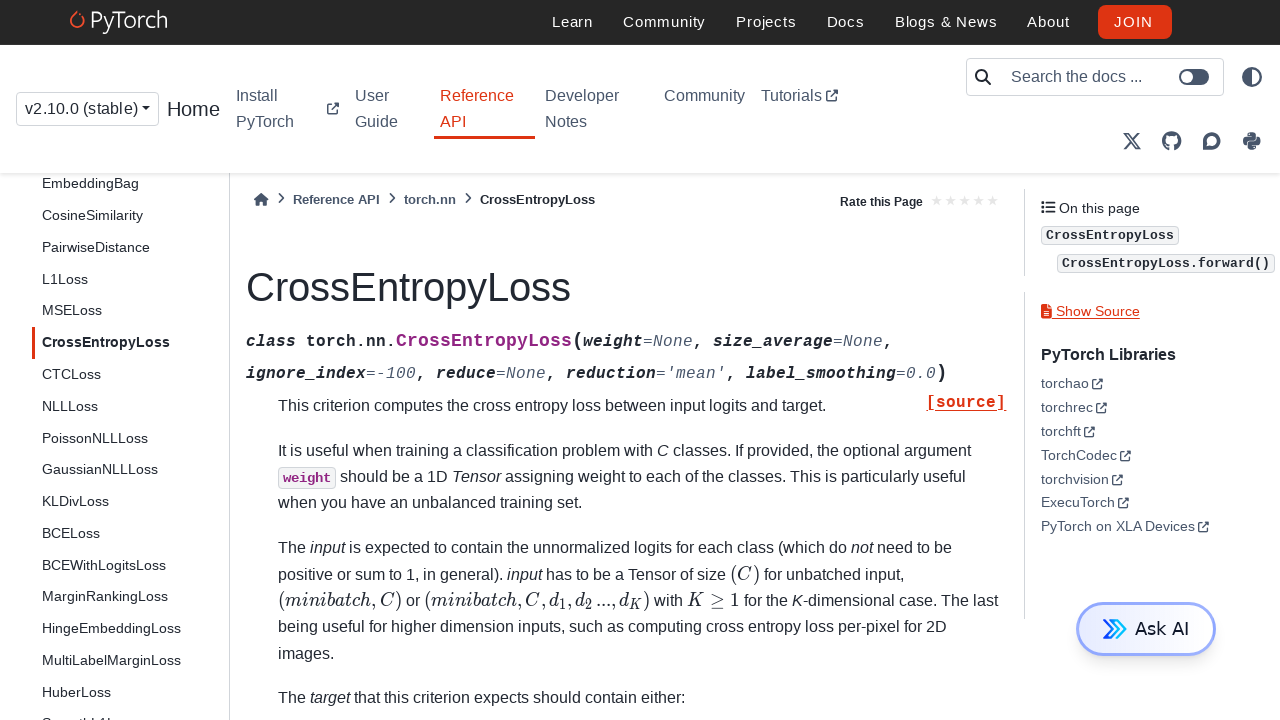

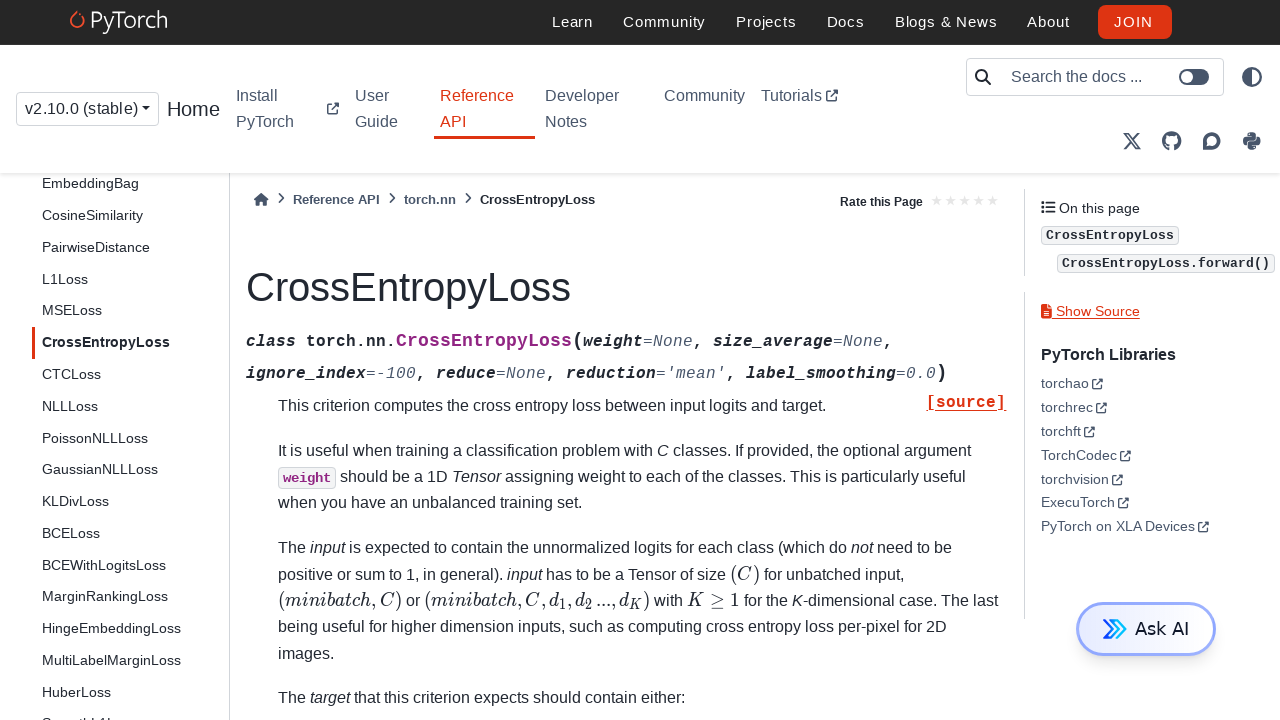